Tests the date picker functionality on RedBus website by clicking on the date field to open the calendar popup and selecting day 31

Starting URL: https://www.redbus.com/

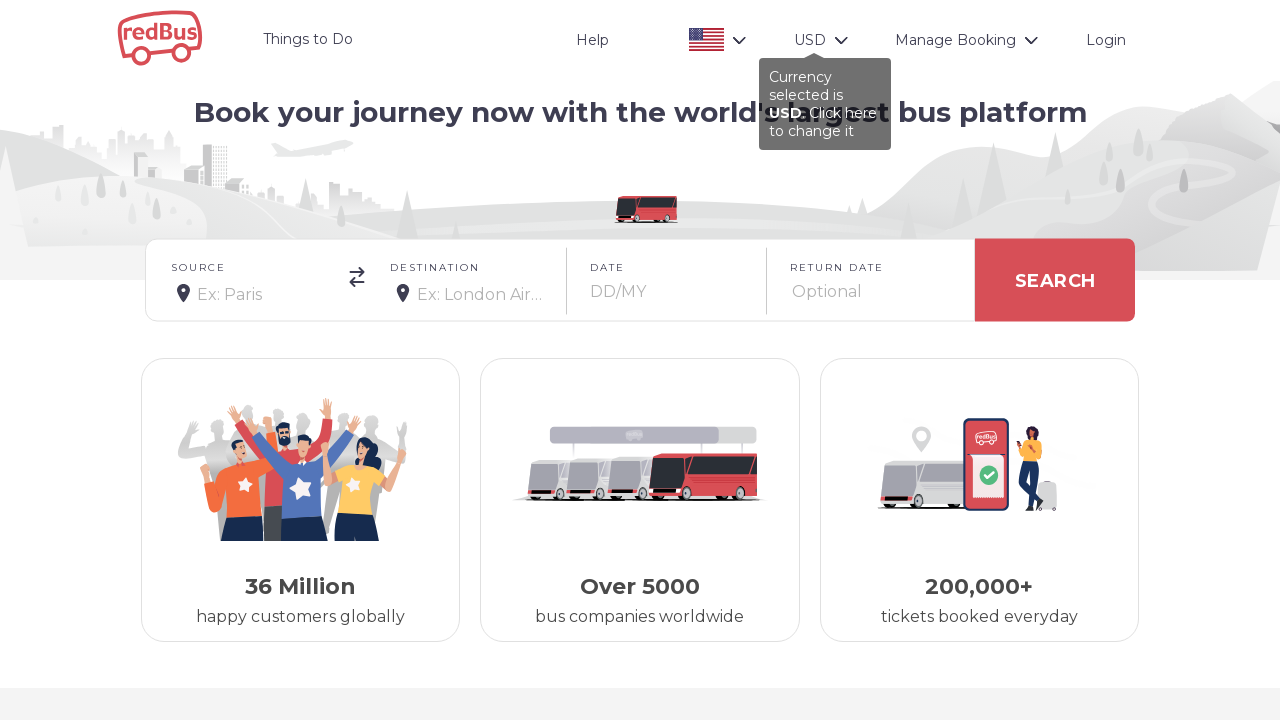

Waited for page to load with networkidle state
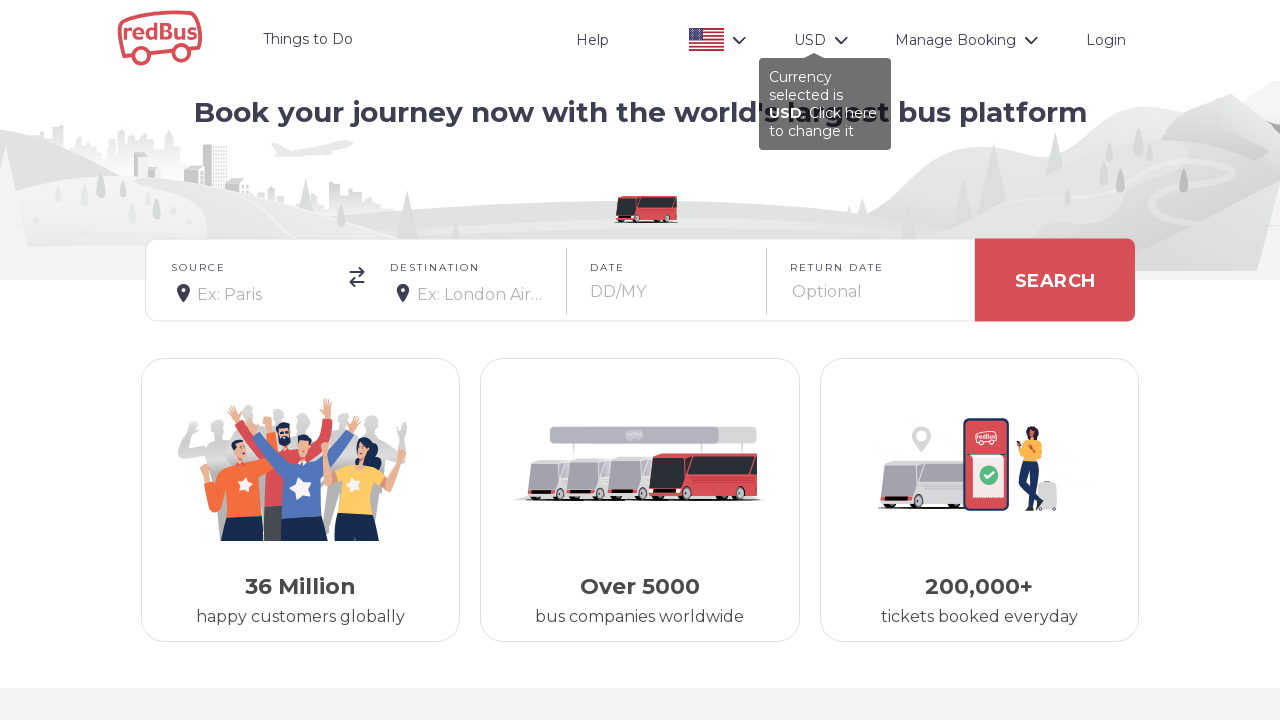

Clicked on the date field to open the calendar popup at (608, 267) on xpath=//label[contains(text(), 'date')]
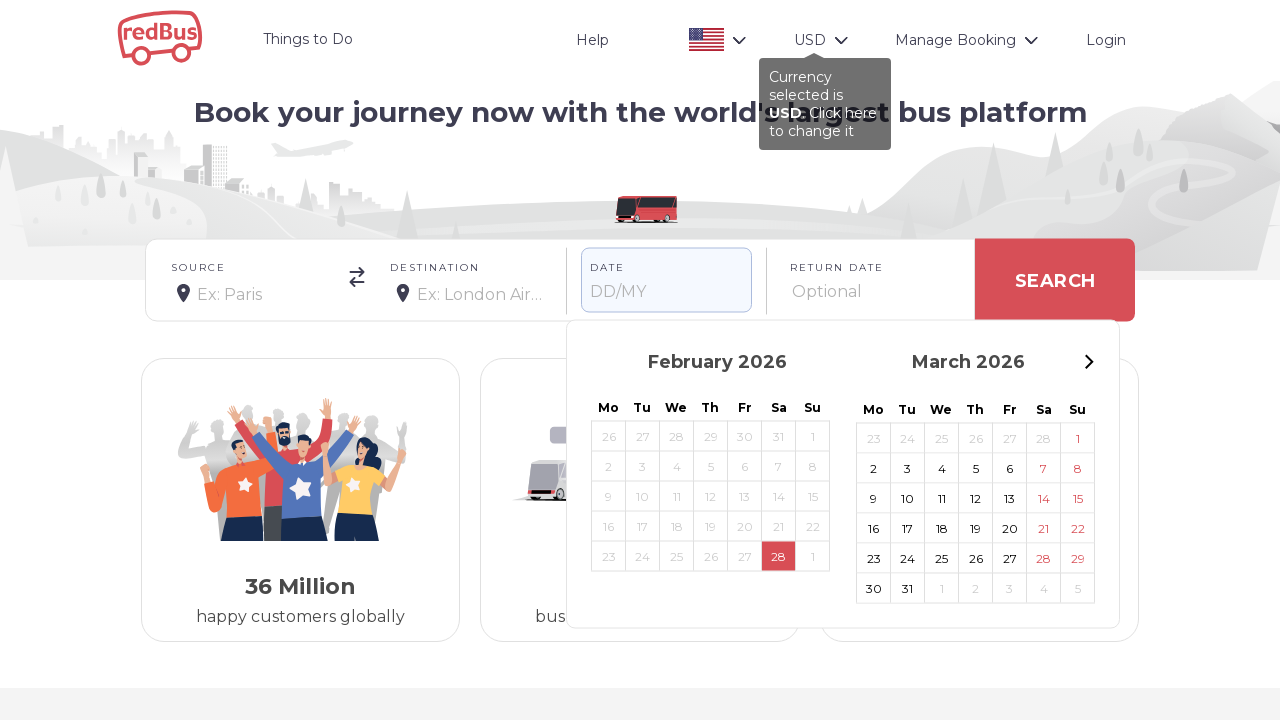

Waited for calendar popup to appear
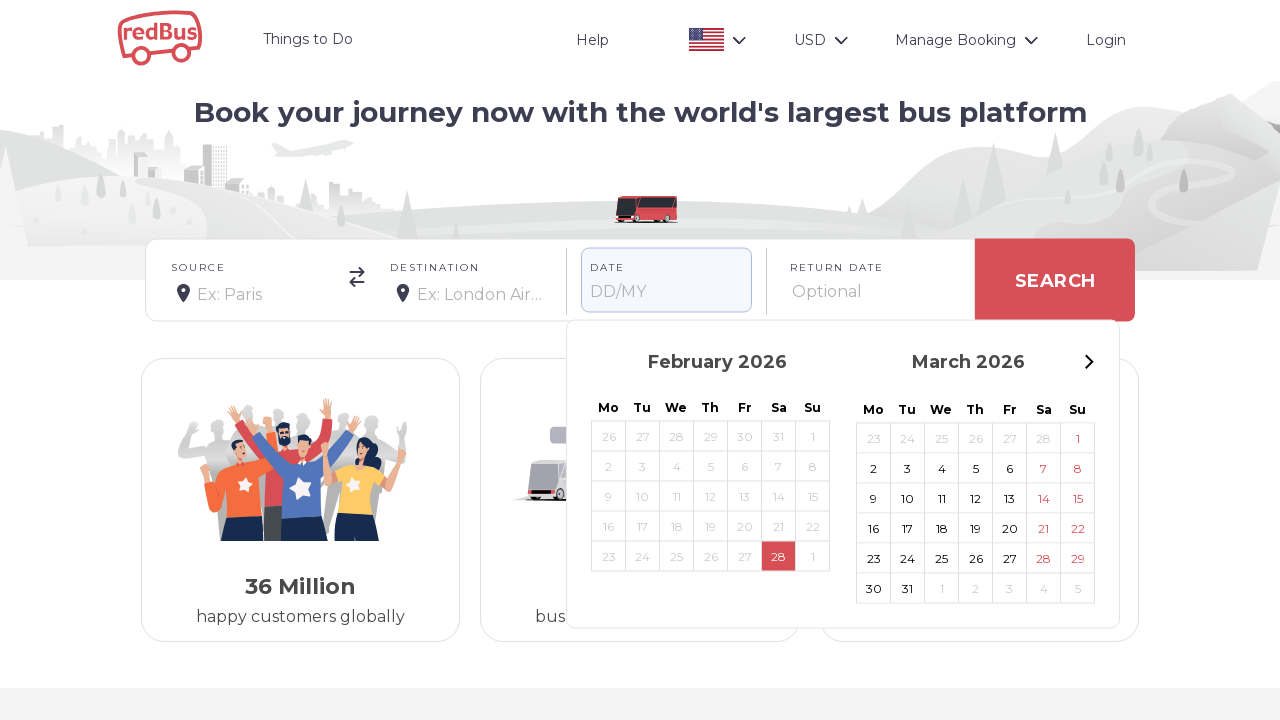

Selected day 31 from the calendar at (778, 436) on xpath=//span[text()='31']
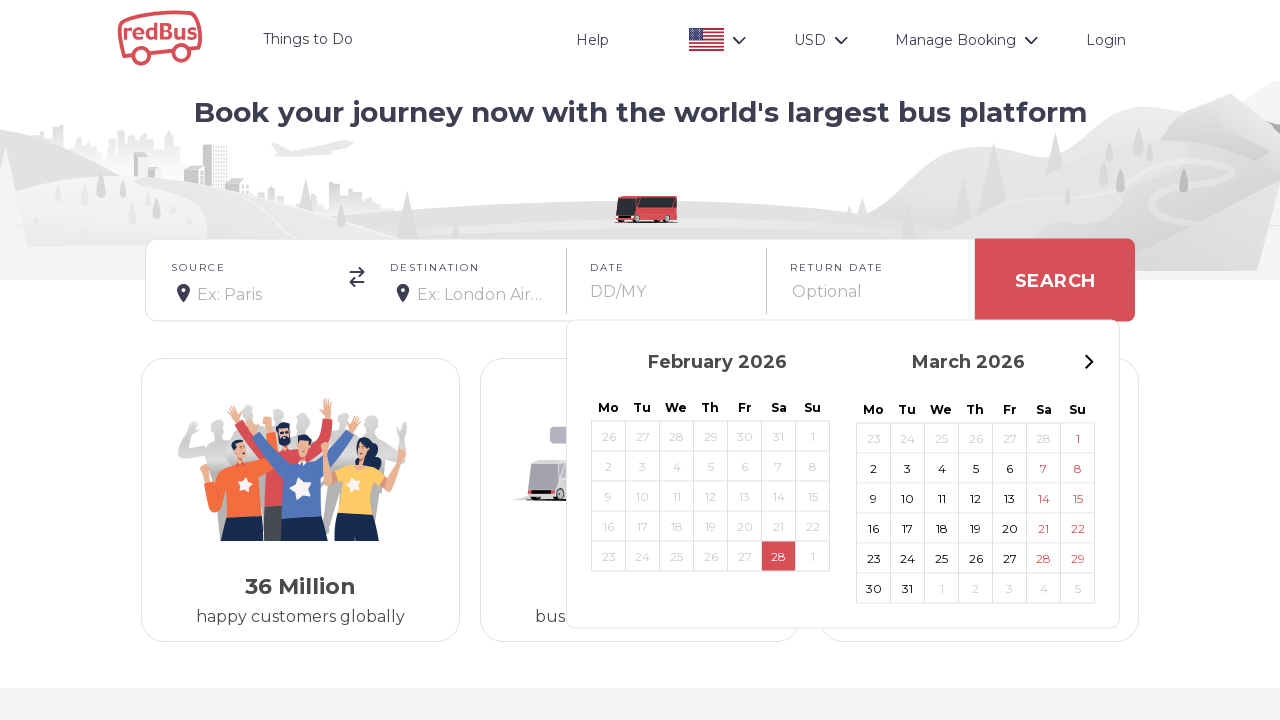

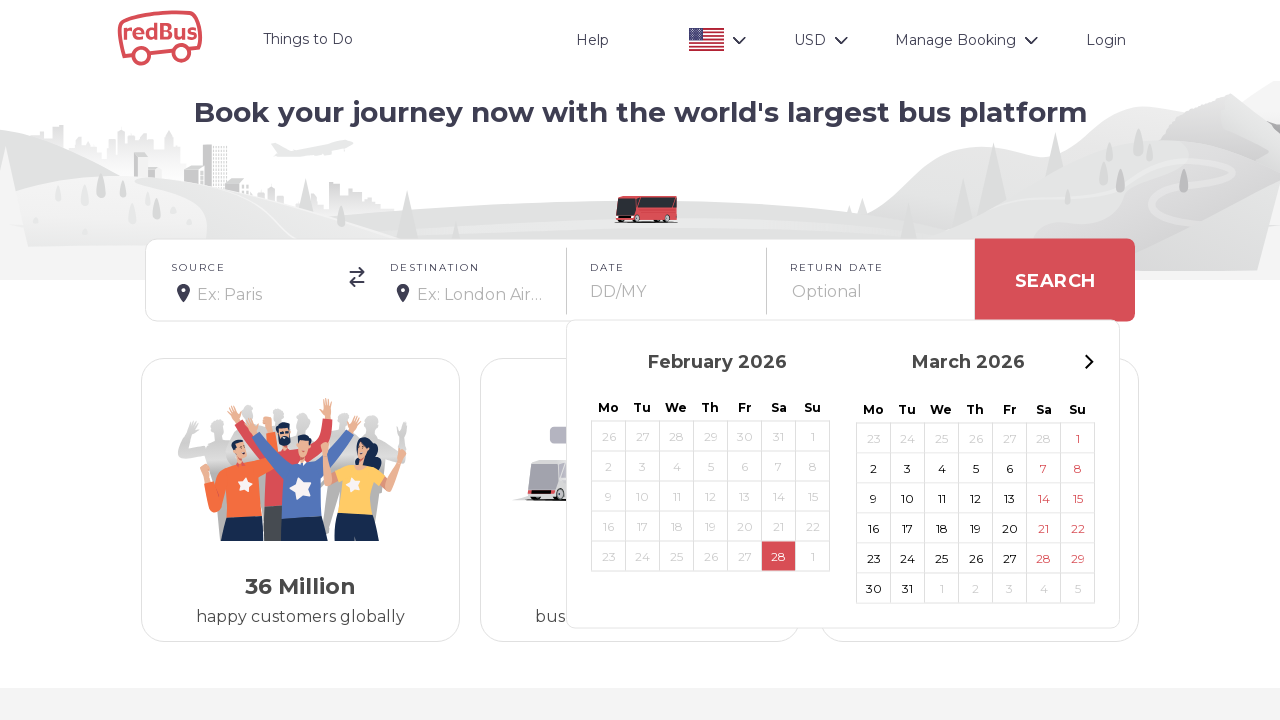